Tests checkbox functionality by clicking checkboxes to select and deselect them

Starting URL: https://the-internet.herokuapp.com/

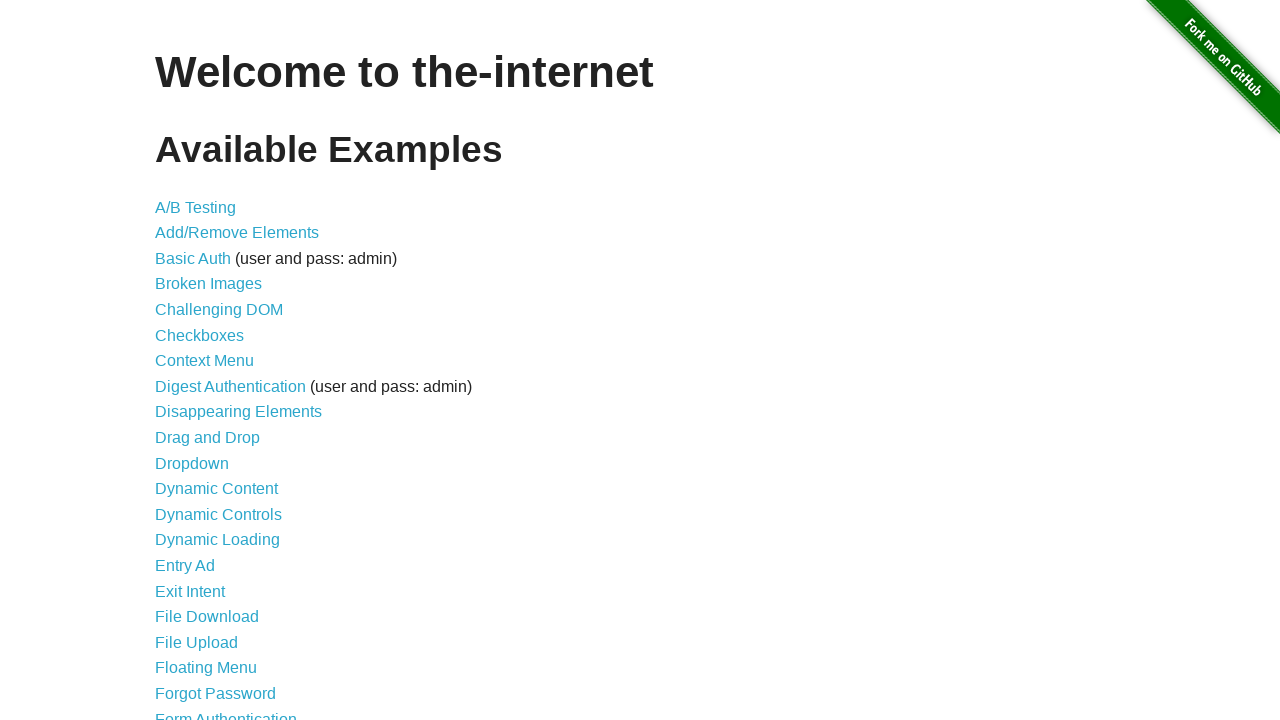

Clicked on Checkboxes link to navigate to checkboxes page at (200, 335) on text=Checkboxes
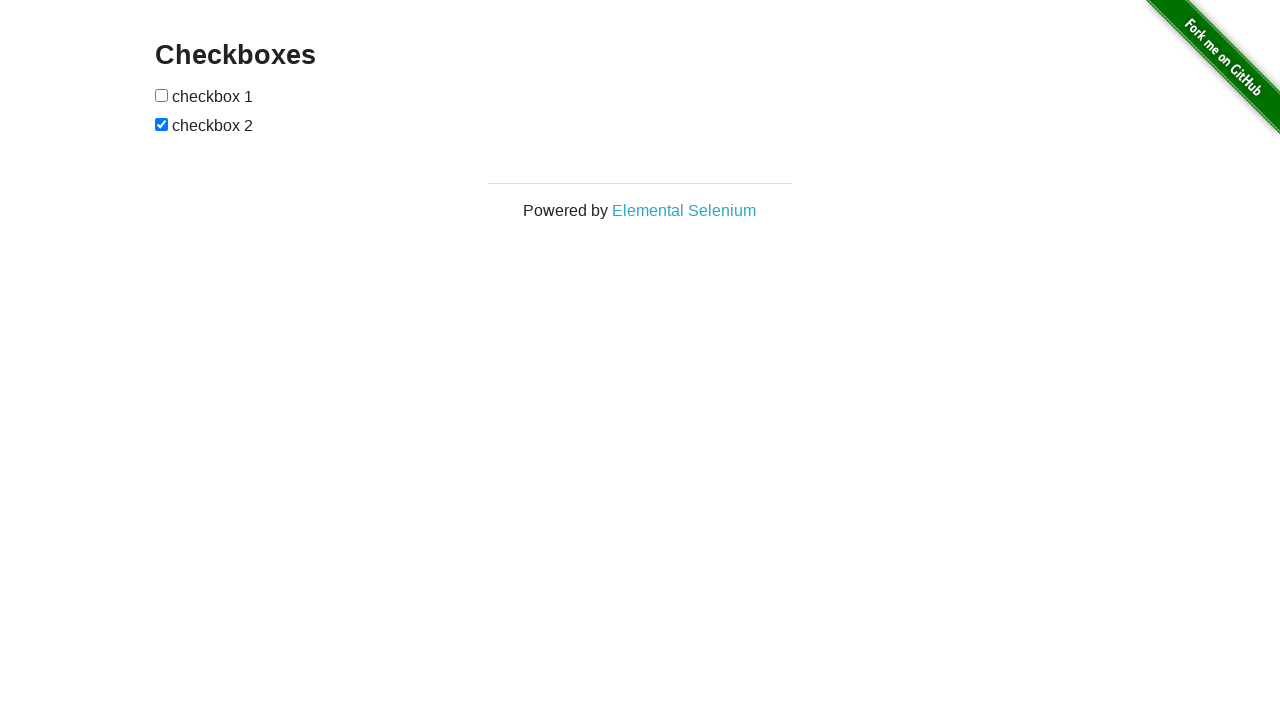

Located all checkbox elements on the page
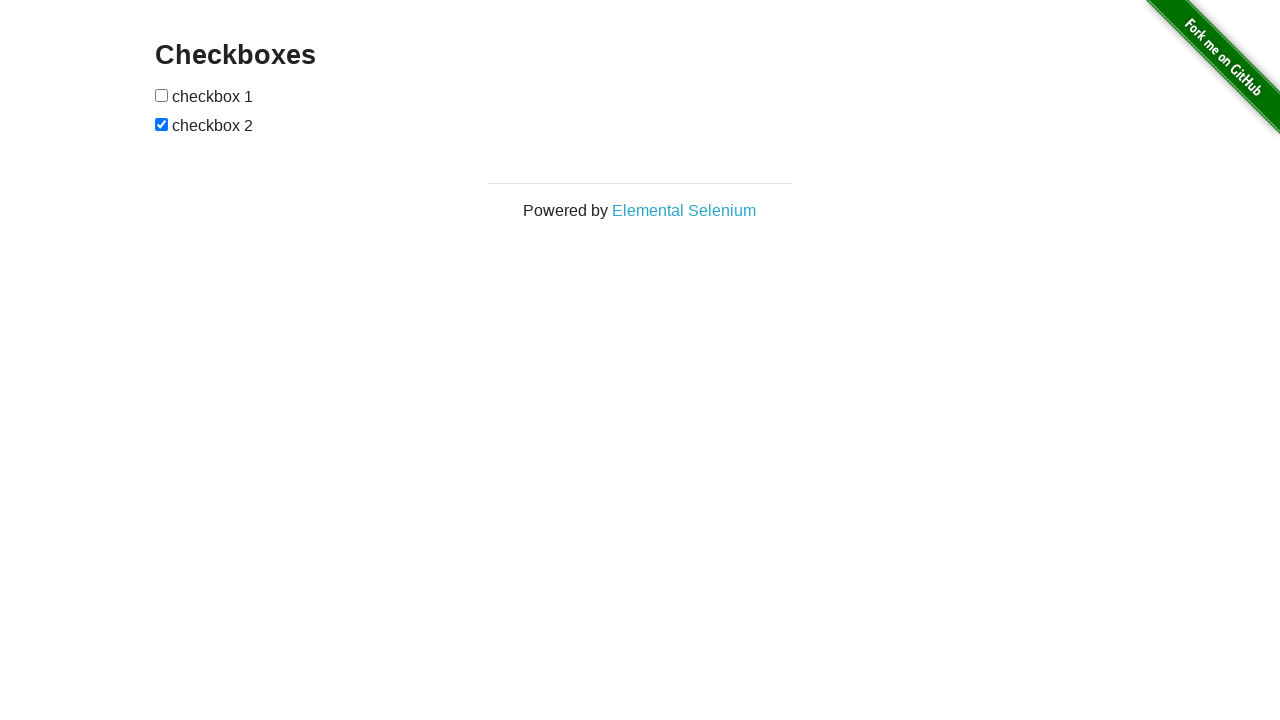

Found 2 checkboxes on the page
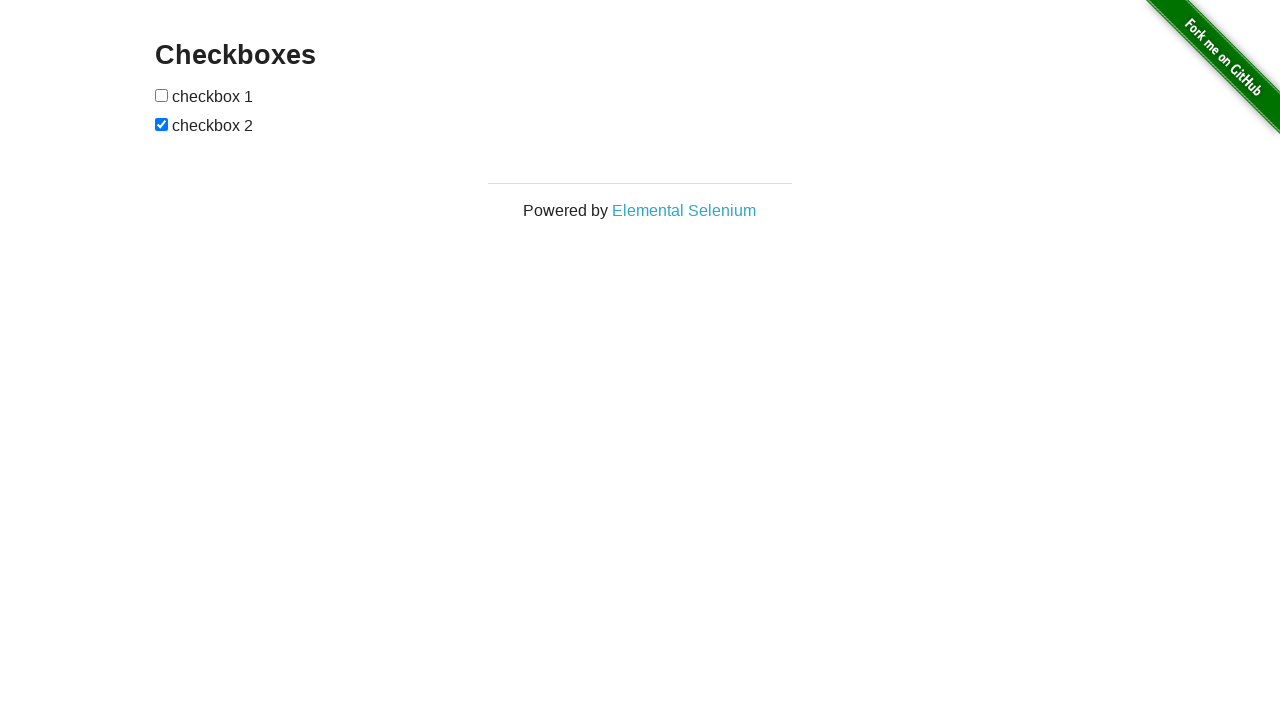

Clicked checkbox 1 to toggle its state at (162, 95) on input[type='checkbox'] >> nth=0
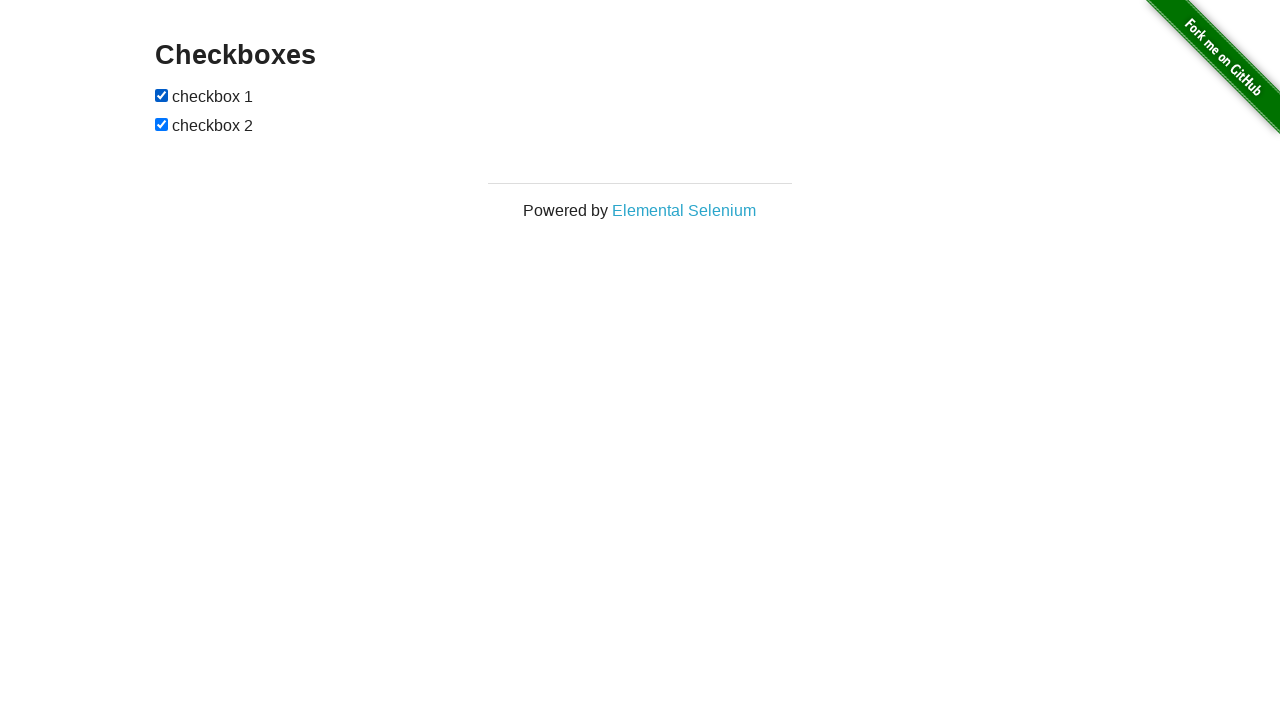

Clicked checkbox 1 again to toggle back to original state at (162, 95) on input[type='checkbox'] >> nth=0
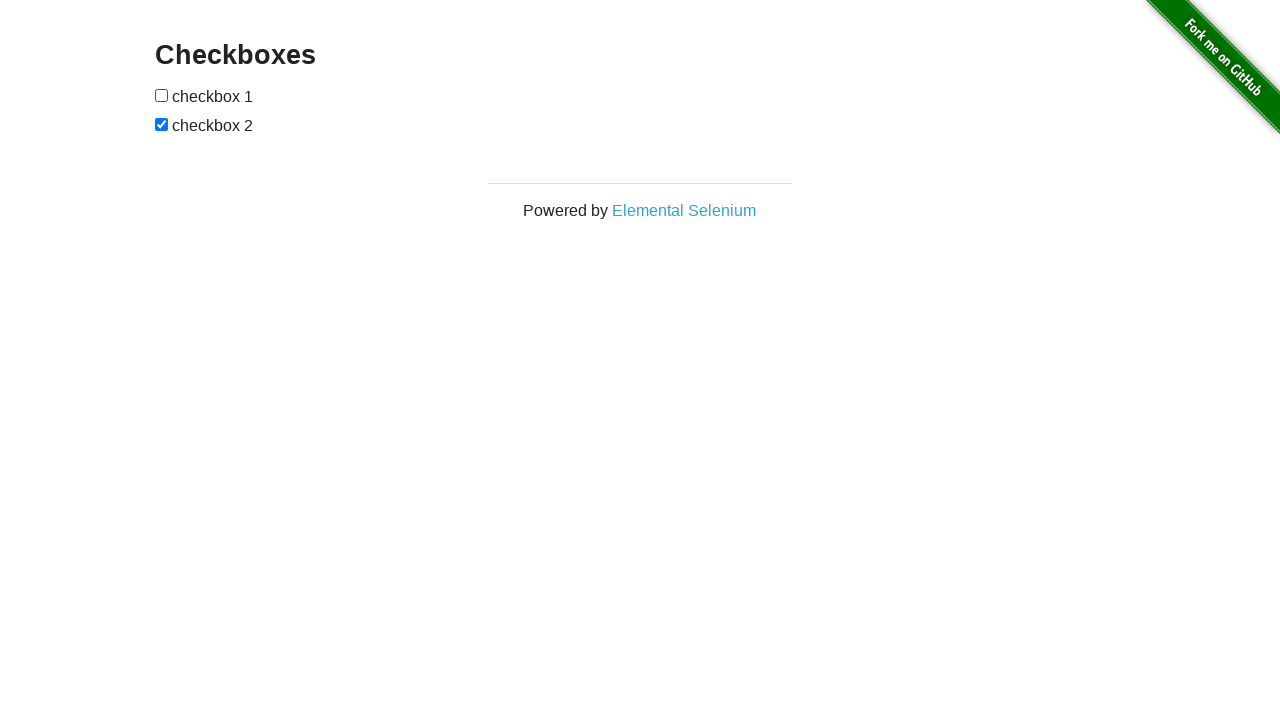

Clicked checkbox 2 to toggle its state at (162, 124) on input[type='checkbox'] >> nth=1
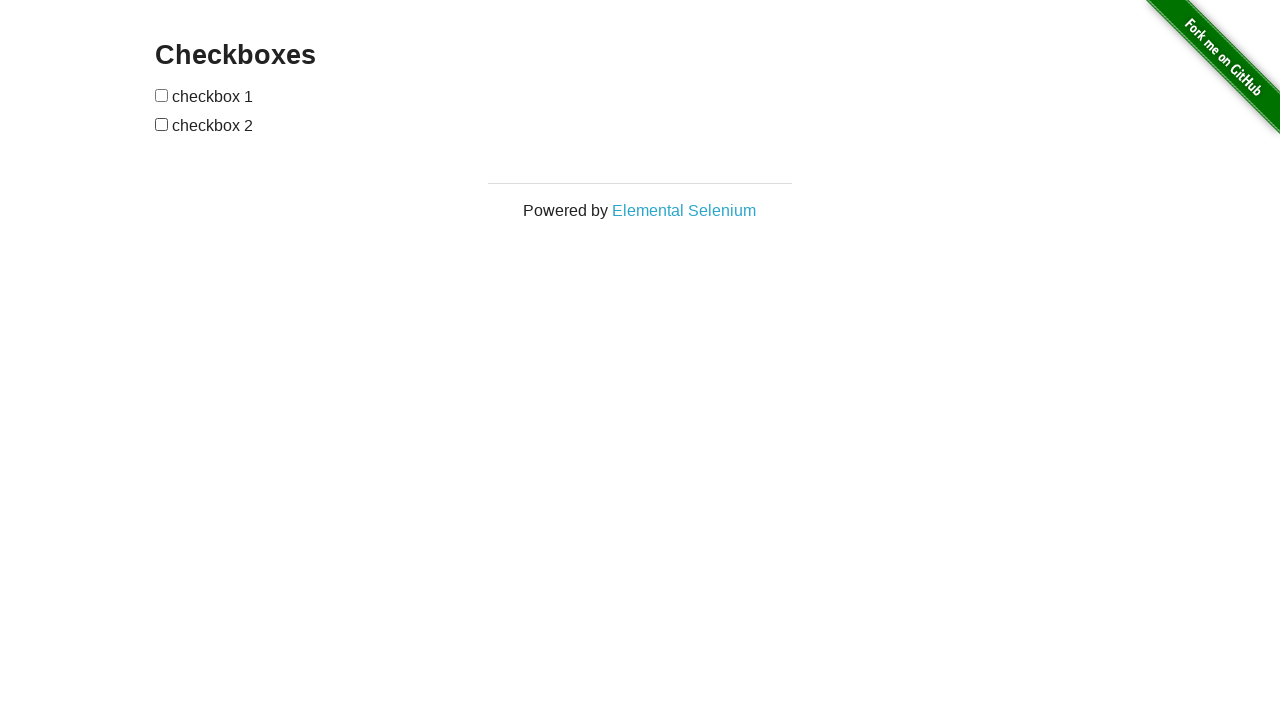

Clicked checkbox 2 again to toggle back to original state at (162, 124) on input[type='checkbox'] >> nth=1
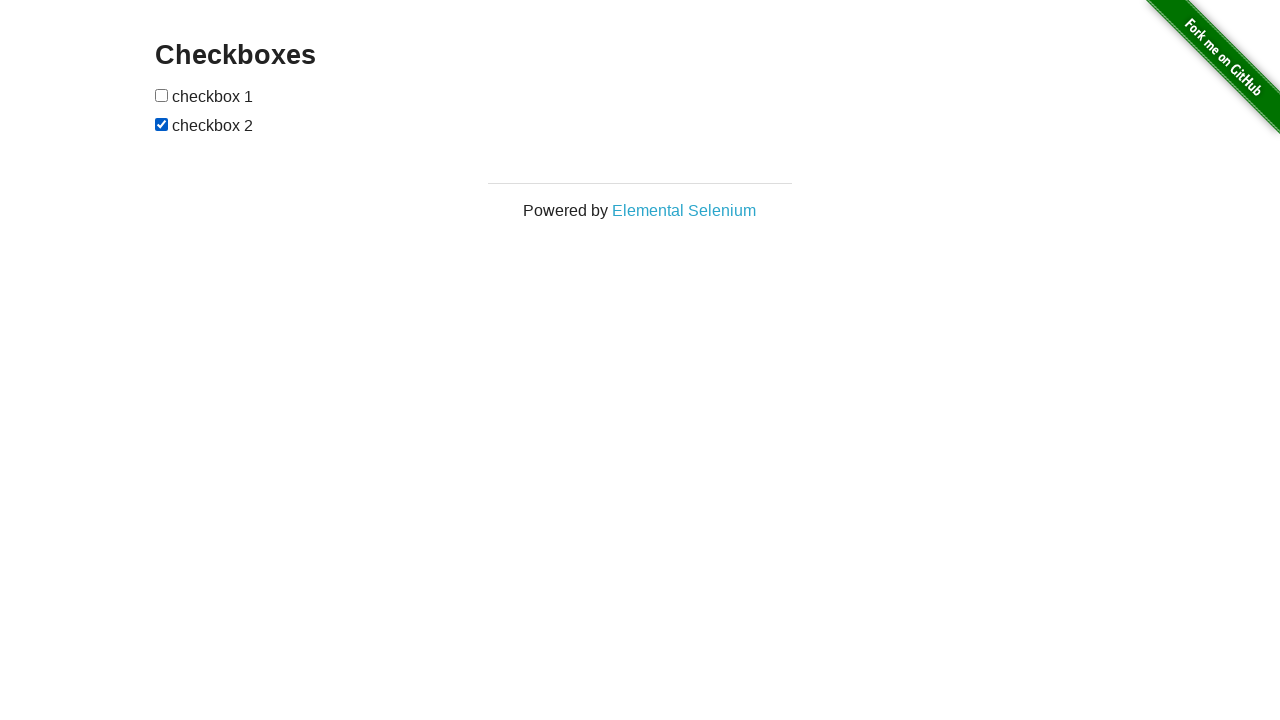

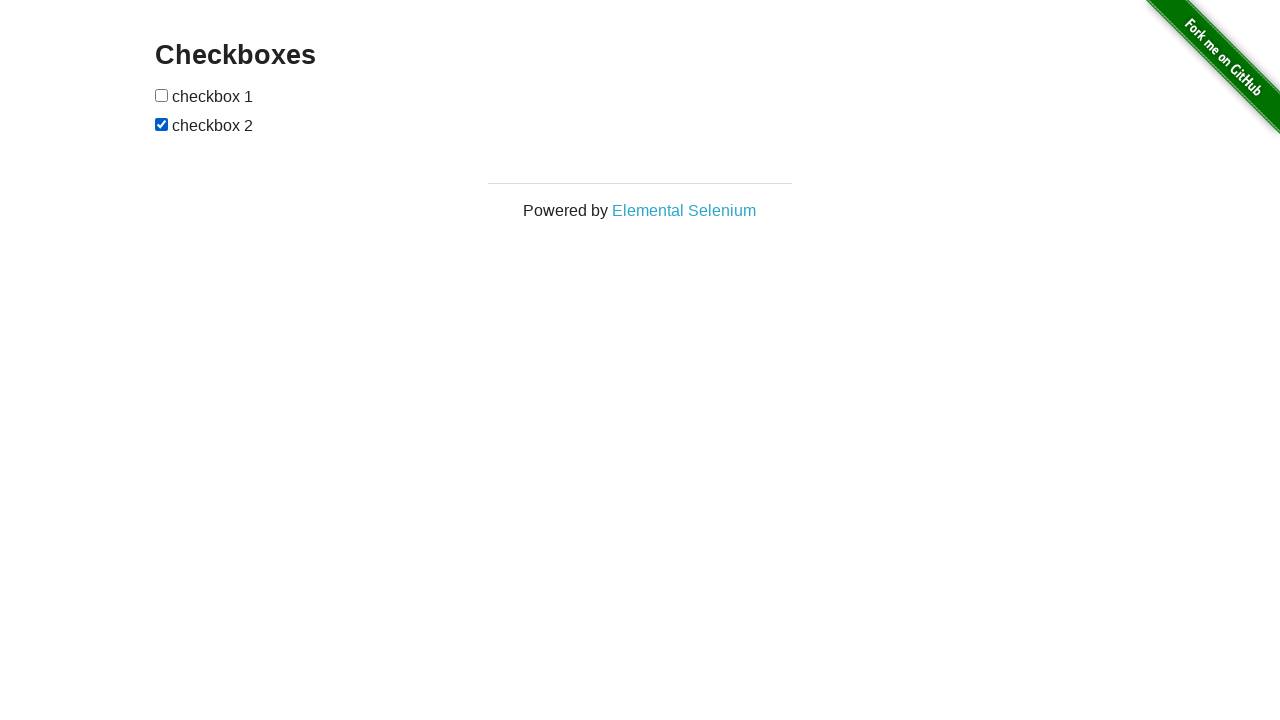